Tests the complete flight booking flow on BlazeDemo by selecting departure and destination cities, choosing a flight, filling out passenger and payment information, and completing the purchase.

Starting URL: https://blazedemo.com/

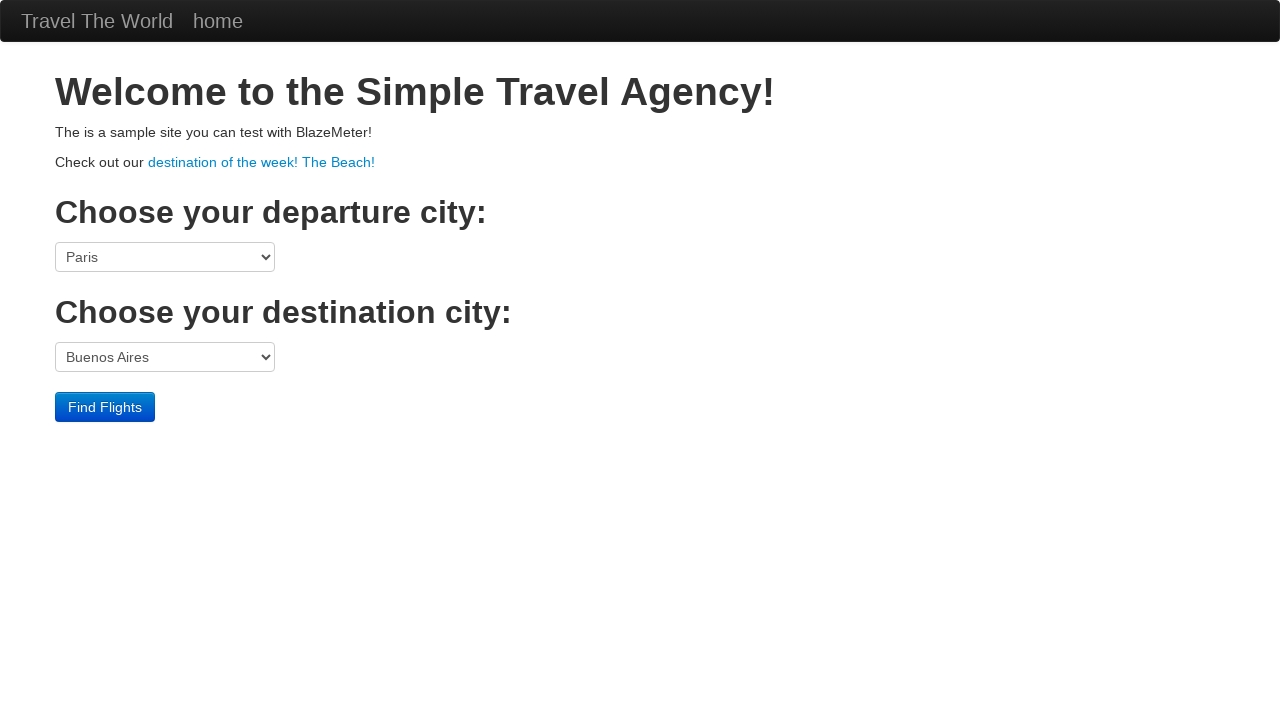

Selected Boston as departure city on select[name='fromPort']
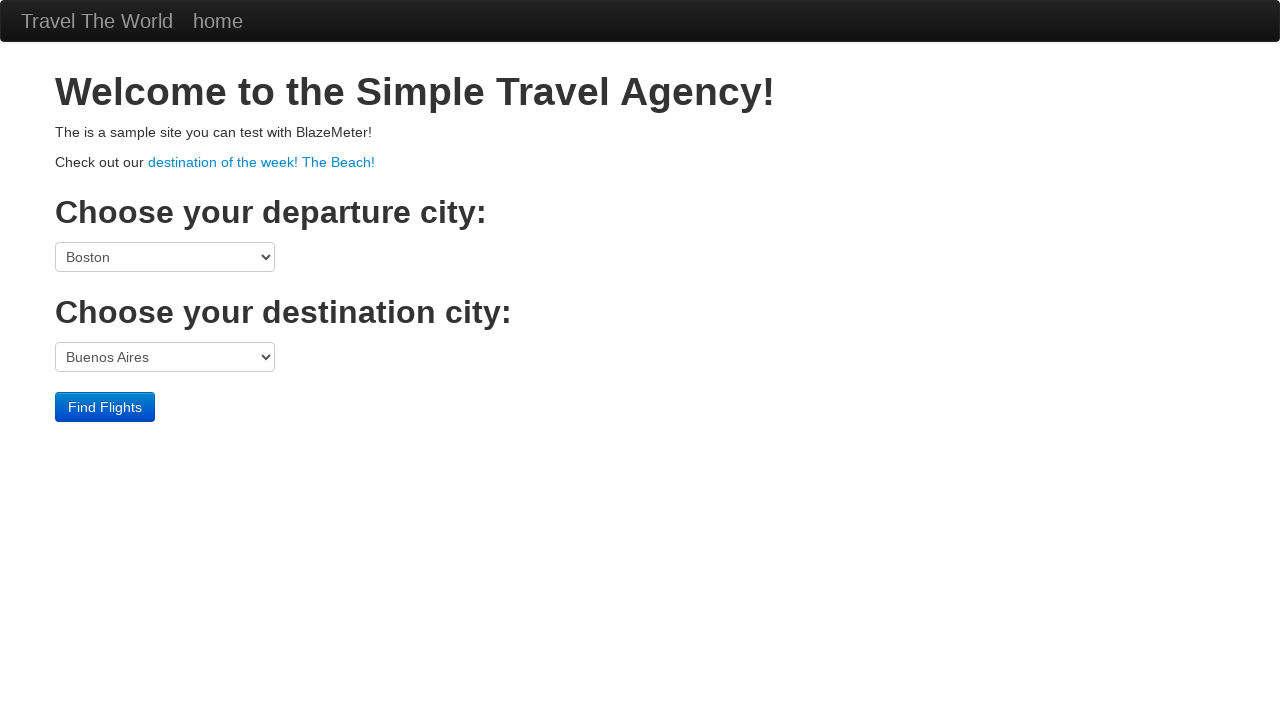

Selected London as destination city on select[name='toPort']
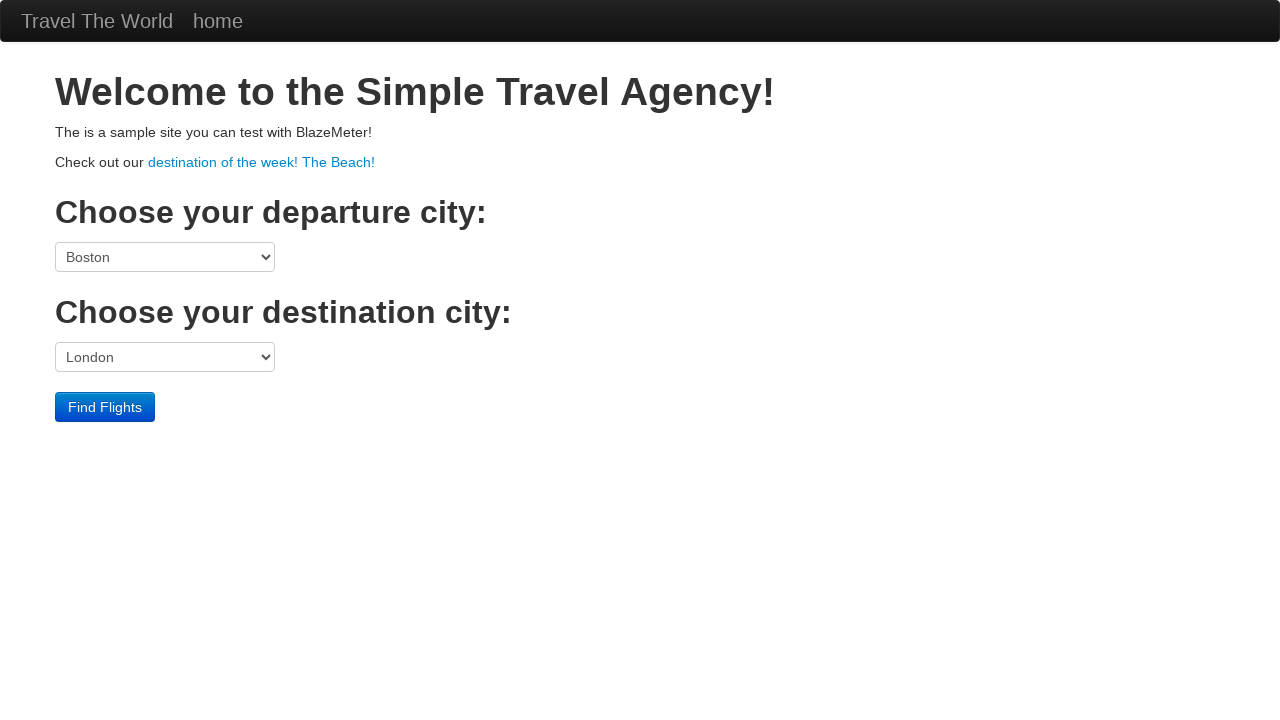

Clicked Find Flights button at (105, 407) on input.btn.btn-primary
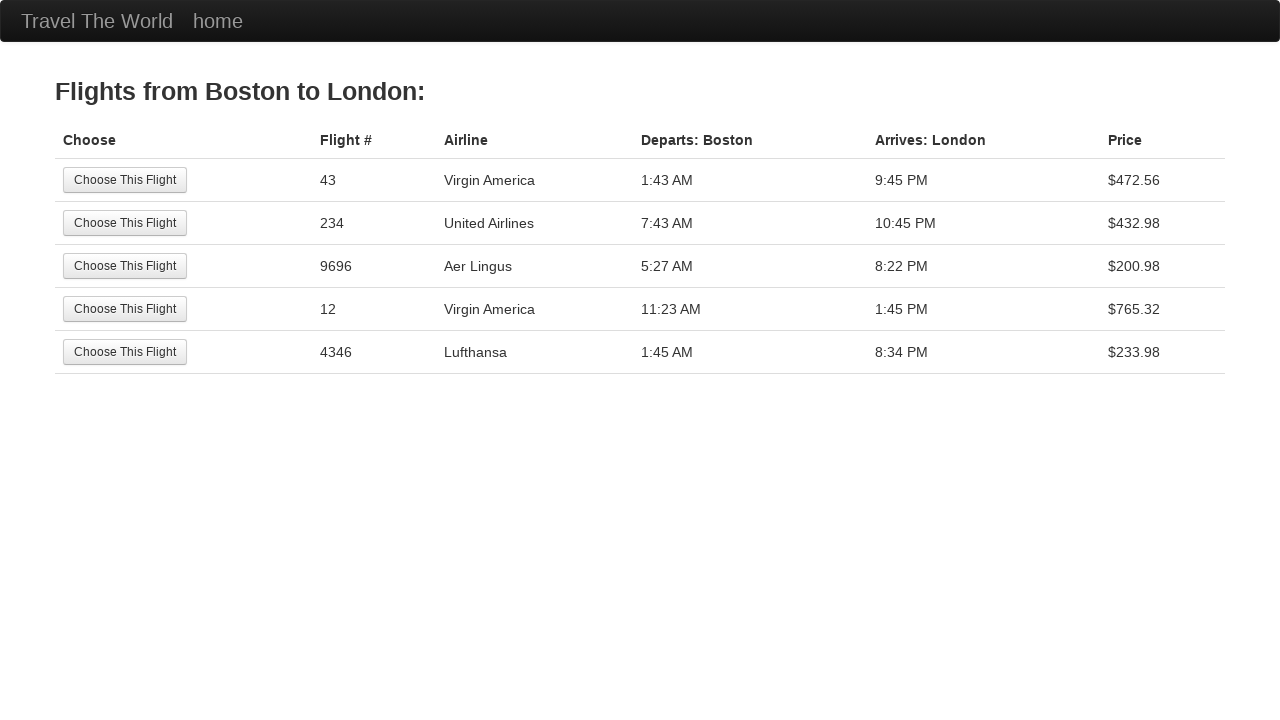

Selected the 4th flight option at (125, 309) on xpath=//table[@class='table']/tbody/tr[4]/td[1]/input
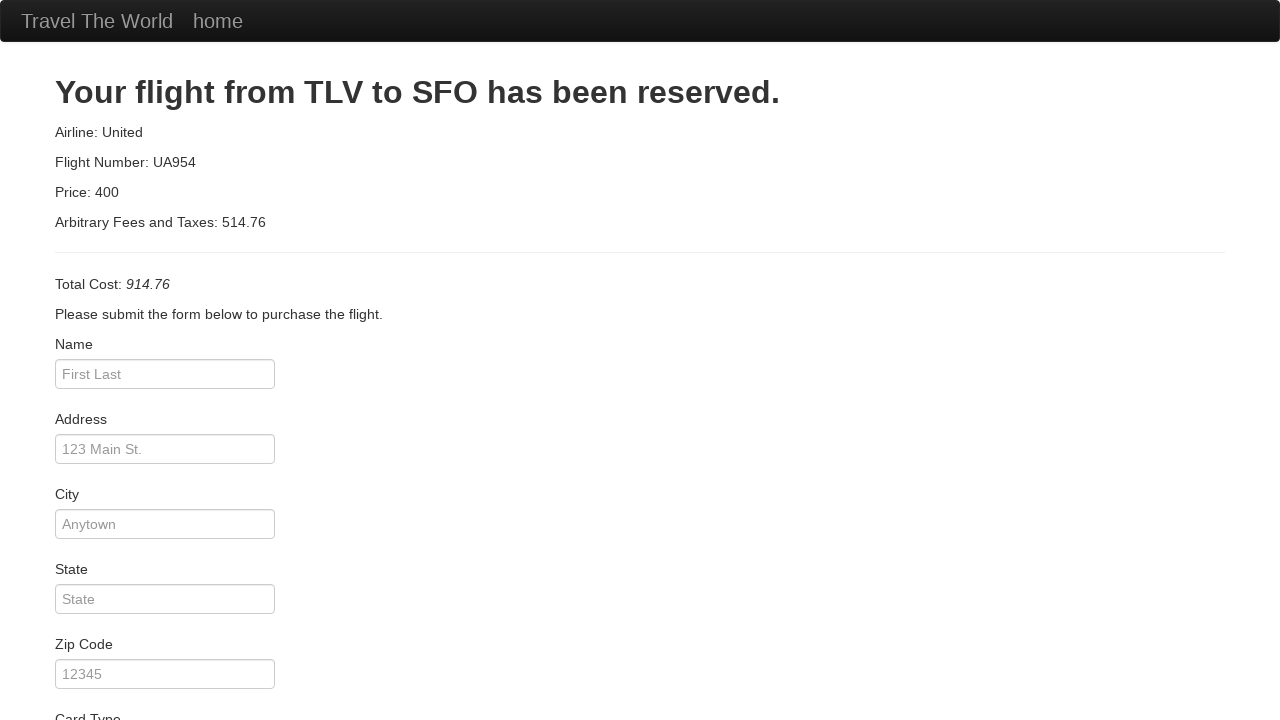

Filled in passenger name: Maria Johnson on #inputName
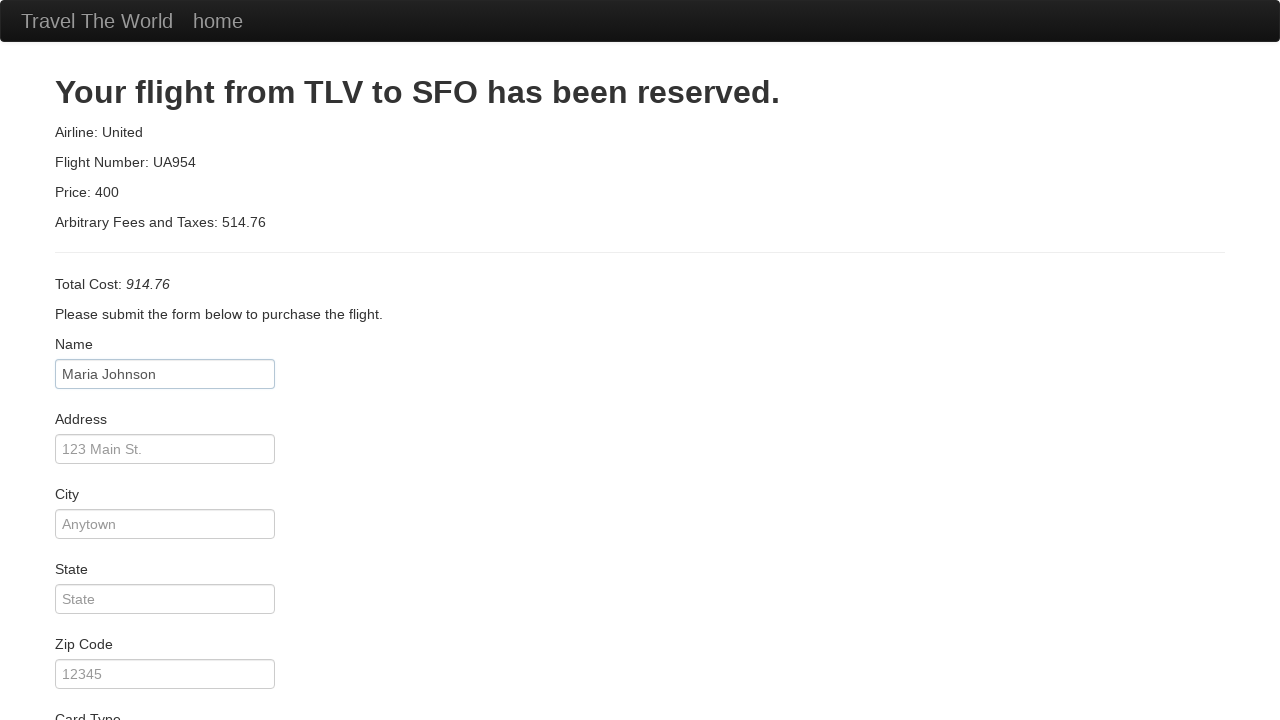

Filled in address: 456 Sunset Boulevard on #address
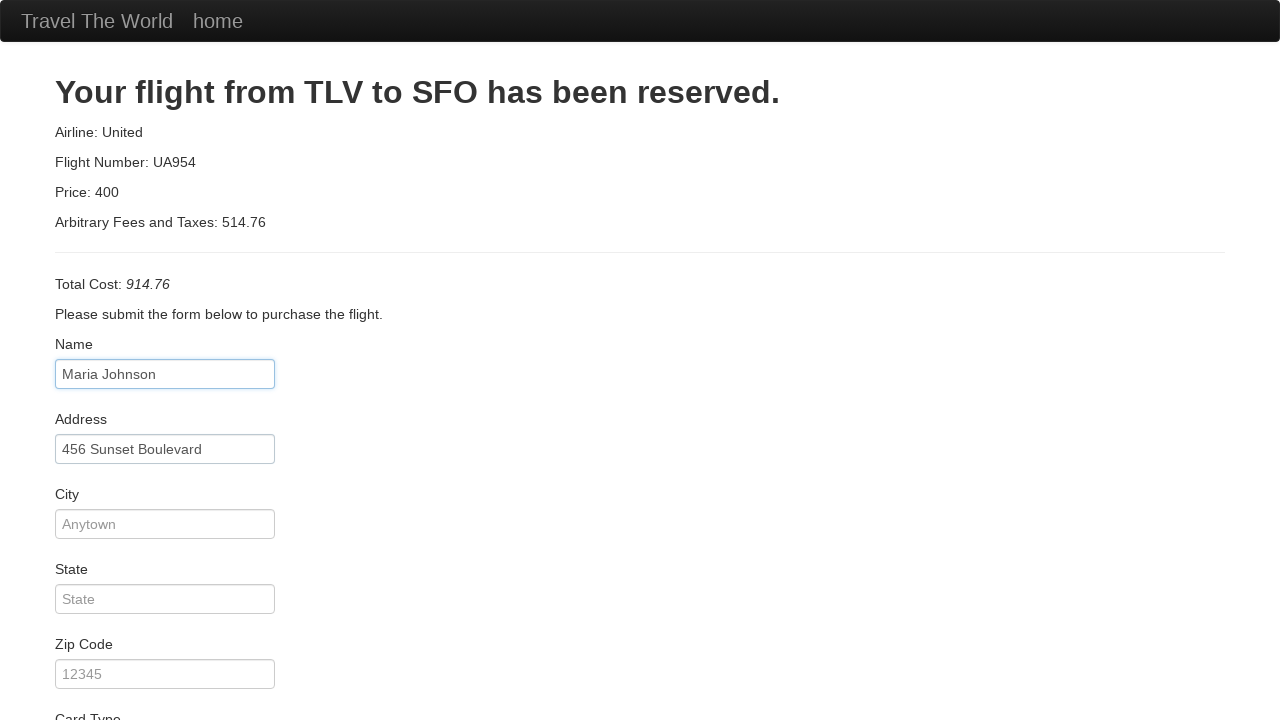

Filled in city: San Francisco on #city
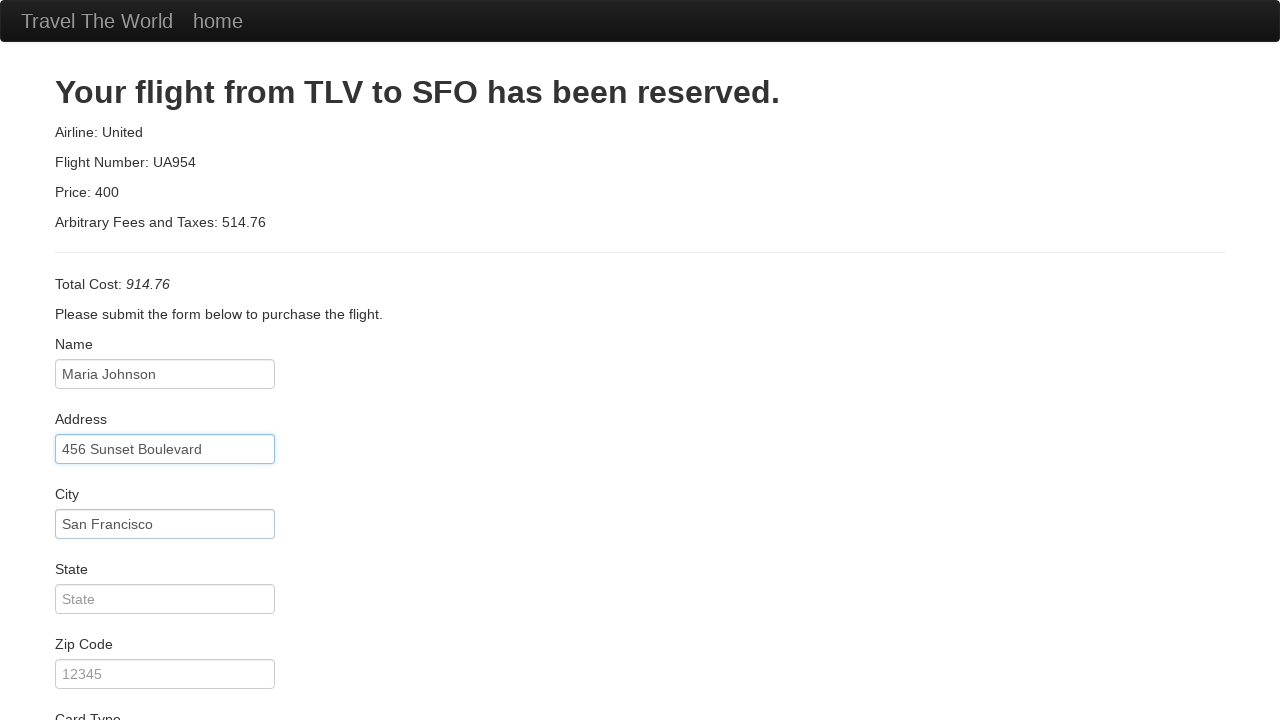

Filled in state: CA on #state
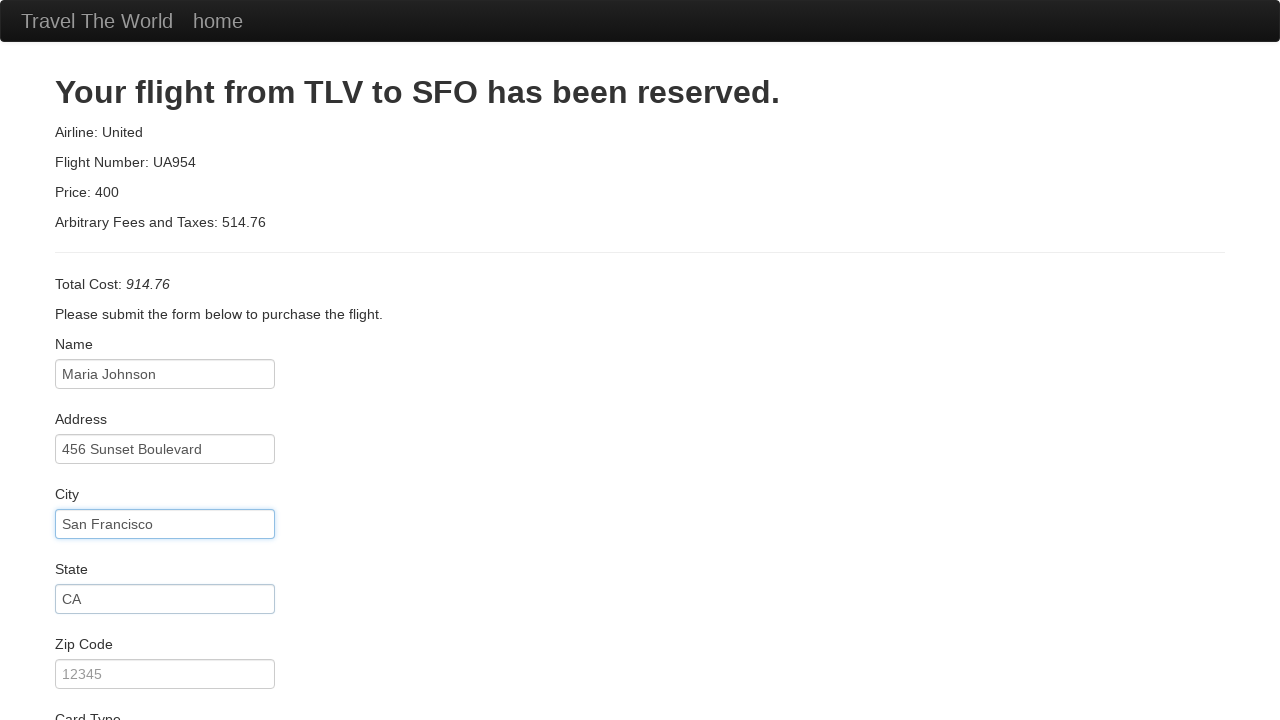

Filled in zip code: 94102 on #zipCode
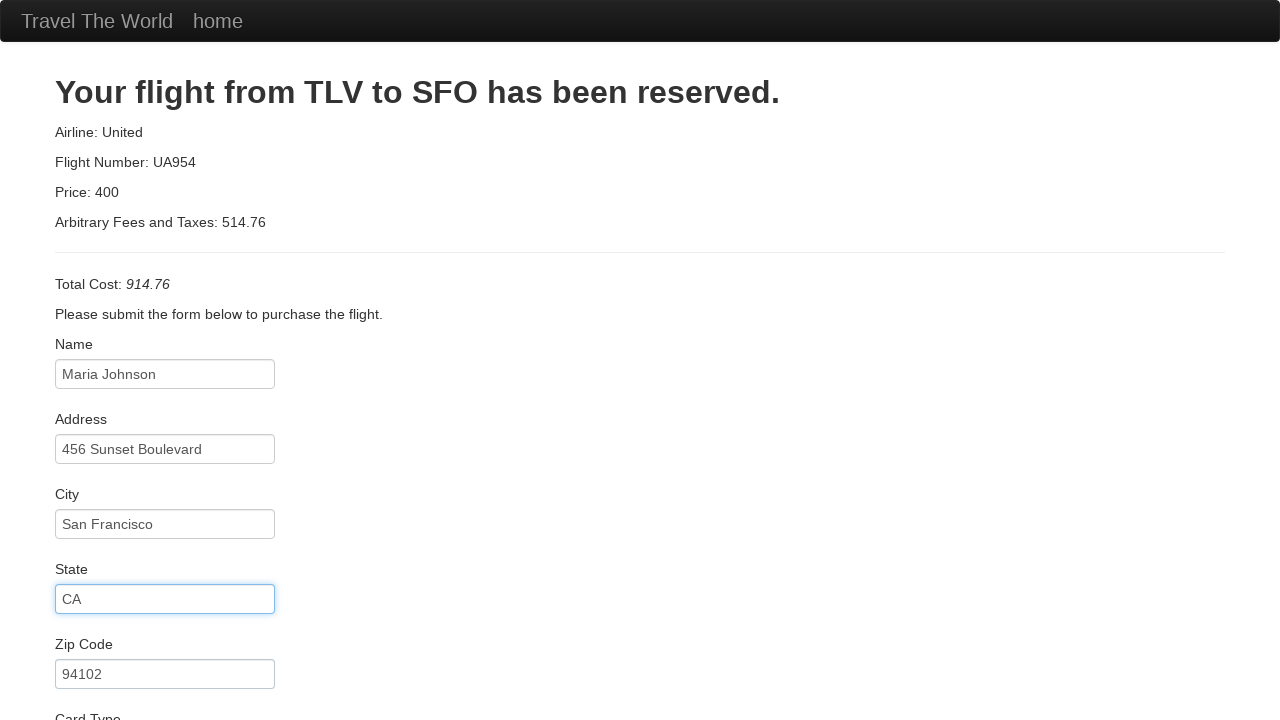

Filled in credit card number on #creditCardNumber
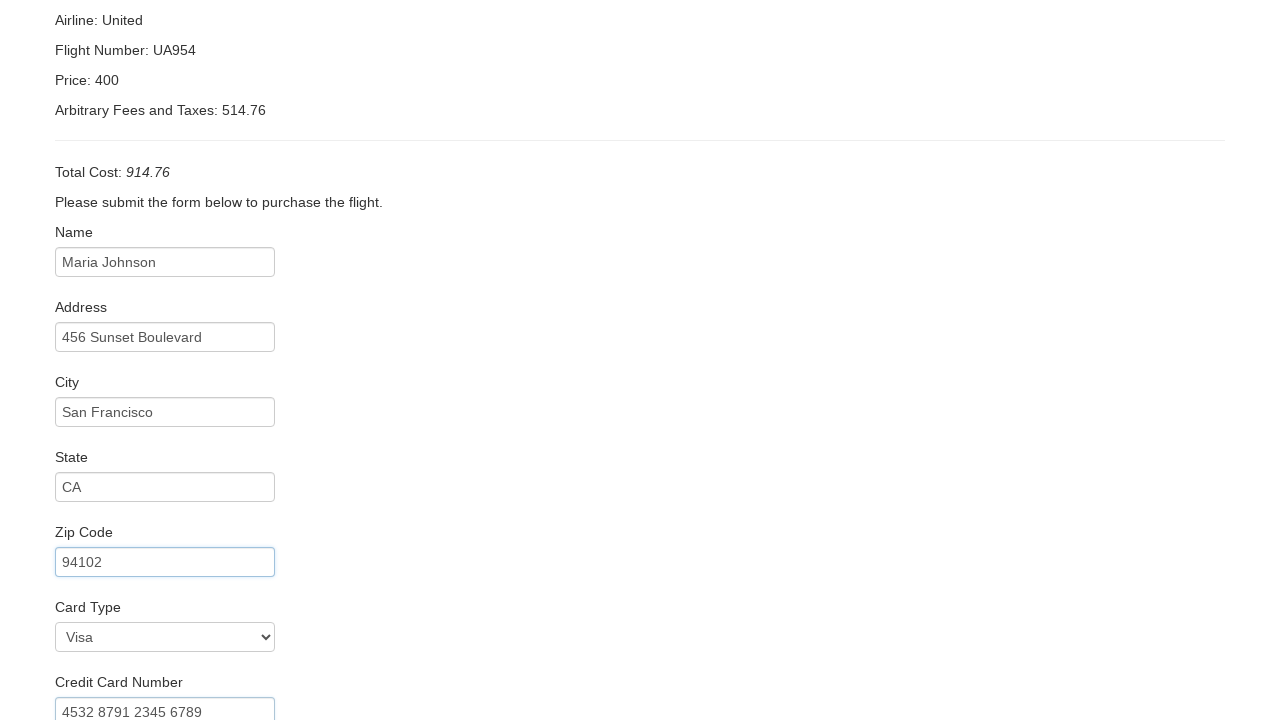

Filled in cardholder name: Maria Johnson on #nameOnCard
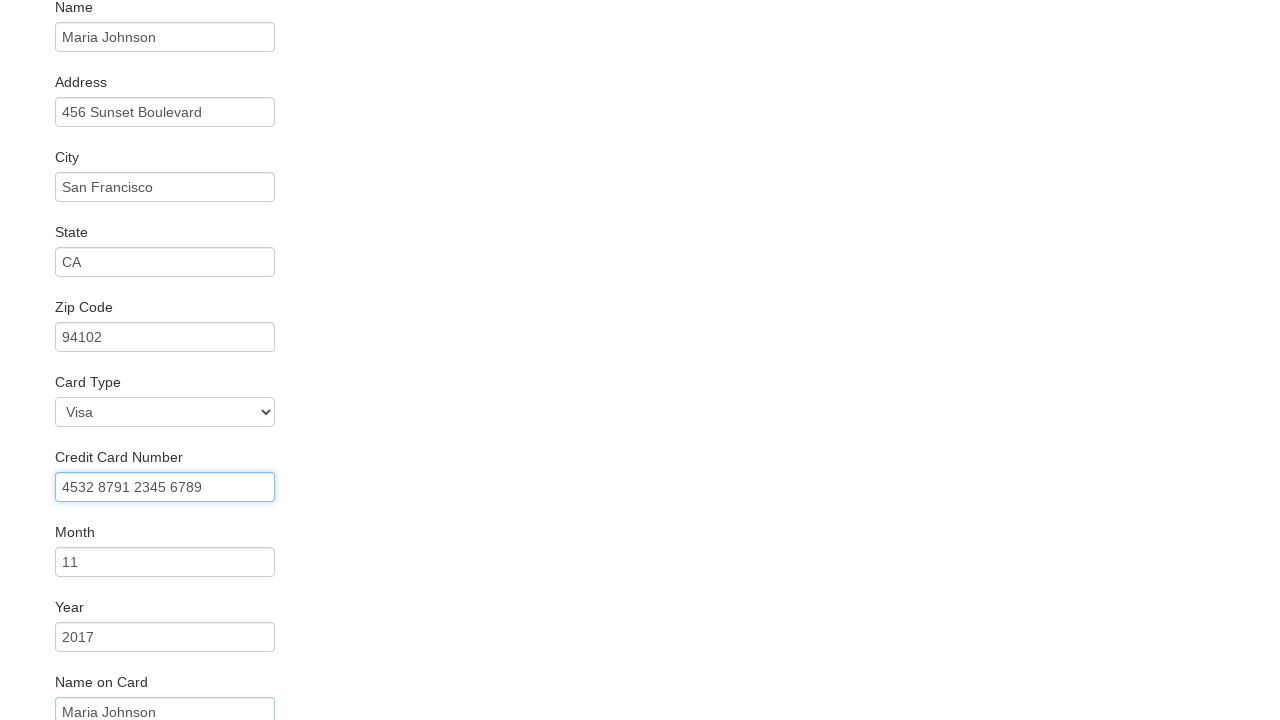

Clicked Purchase button to complete booking at (118, 685) on input.btn.btn-primary
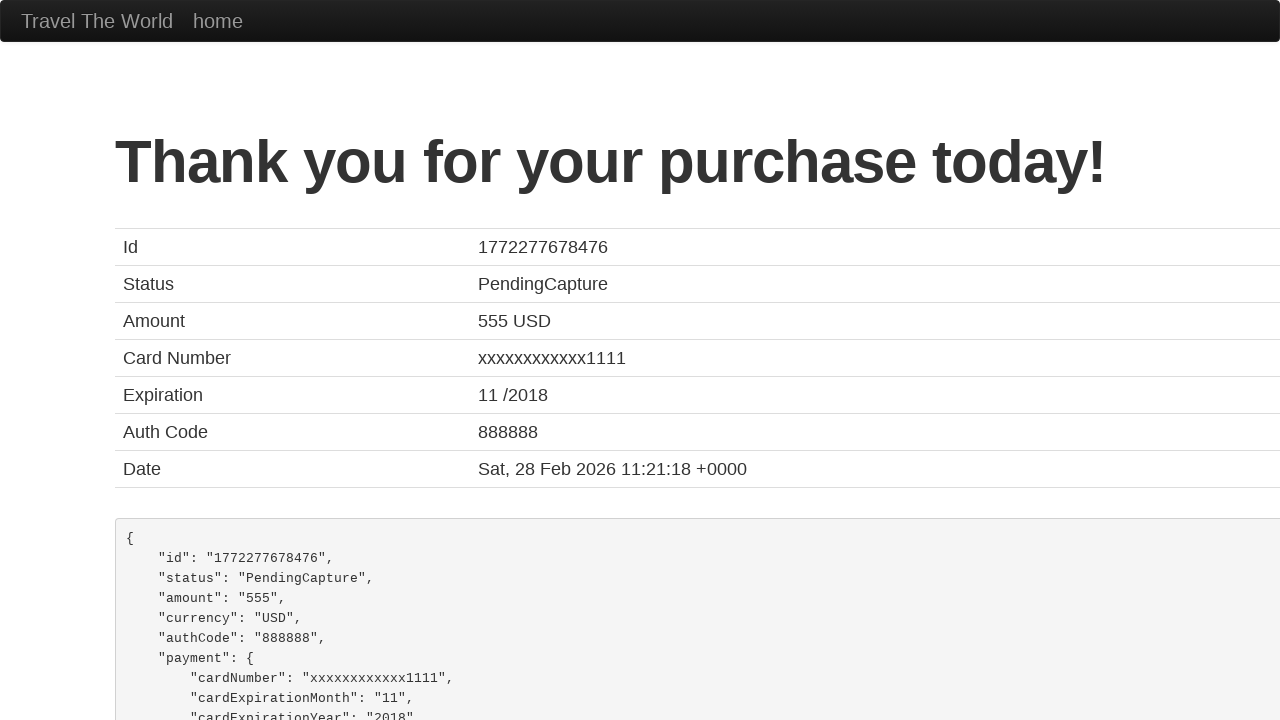

Confirmation page loaded successfully
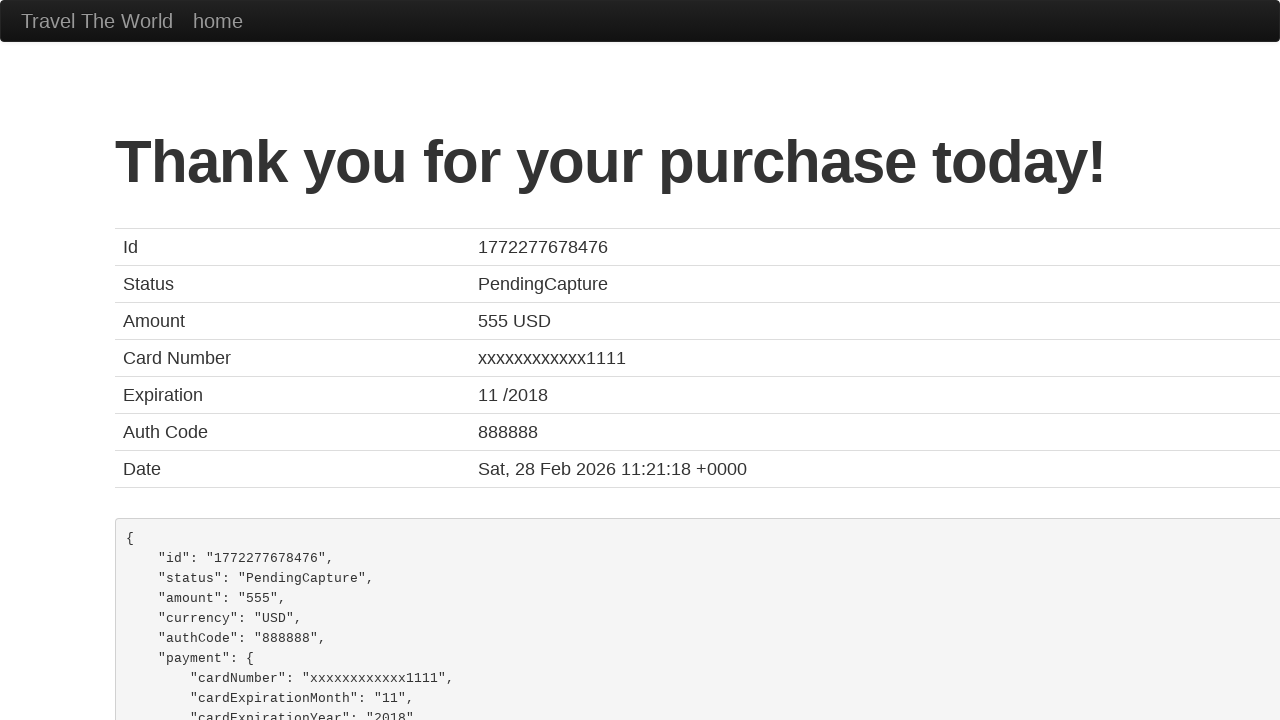

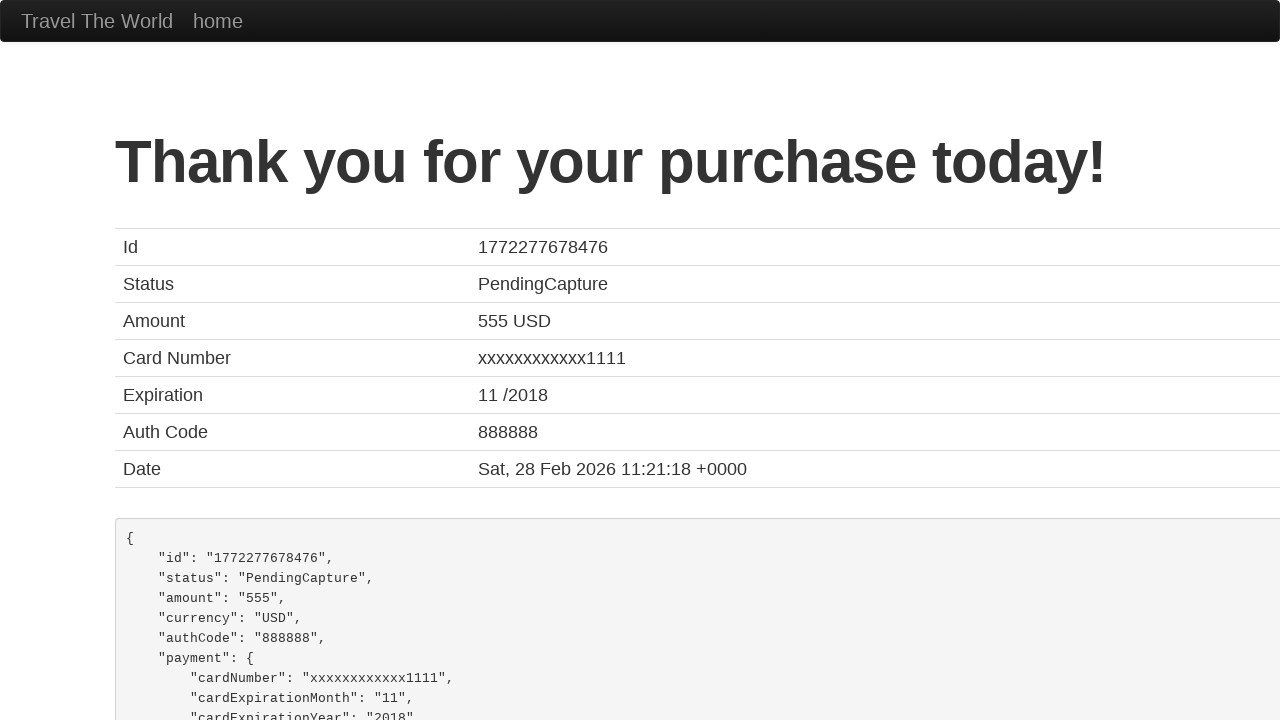